Tests that a todo item is removed when edited to an empty string

Starting URL: https://demo.playwright.dev/todomvc

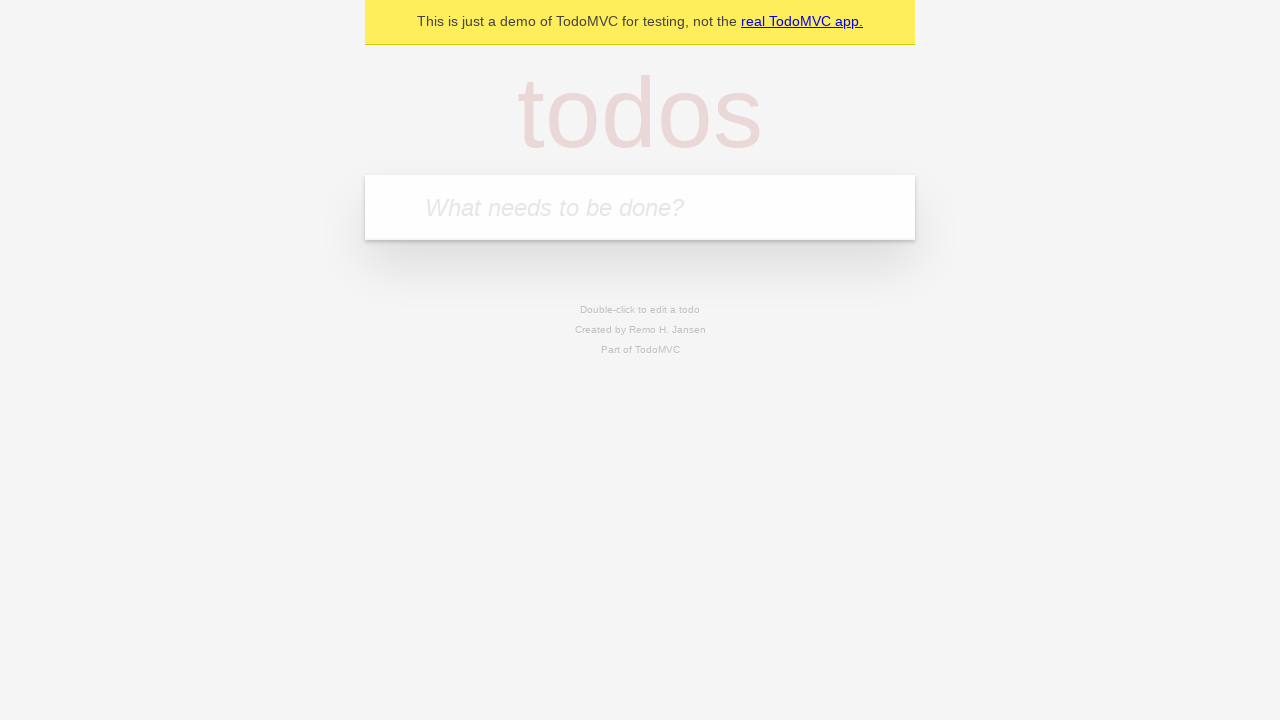

Filled todo input with 'buy some cheese' on internal:attr=[placeholder="What needs to be done?"i]
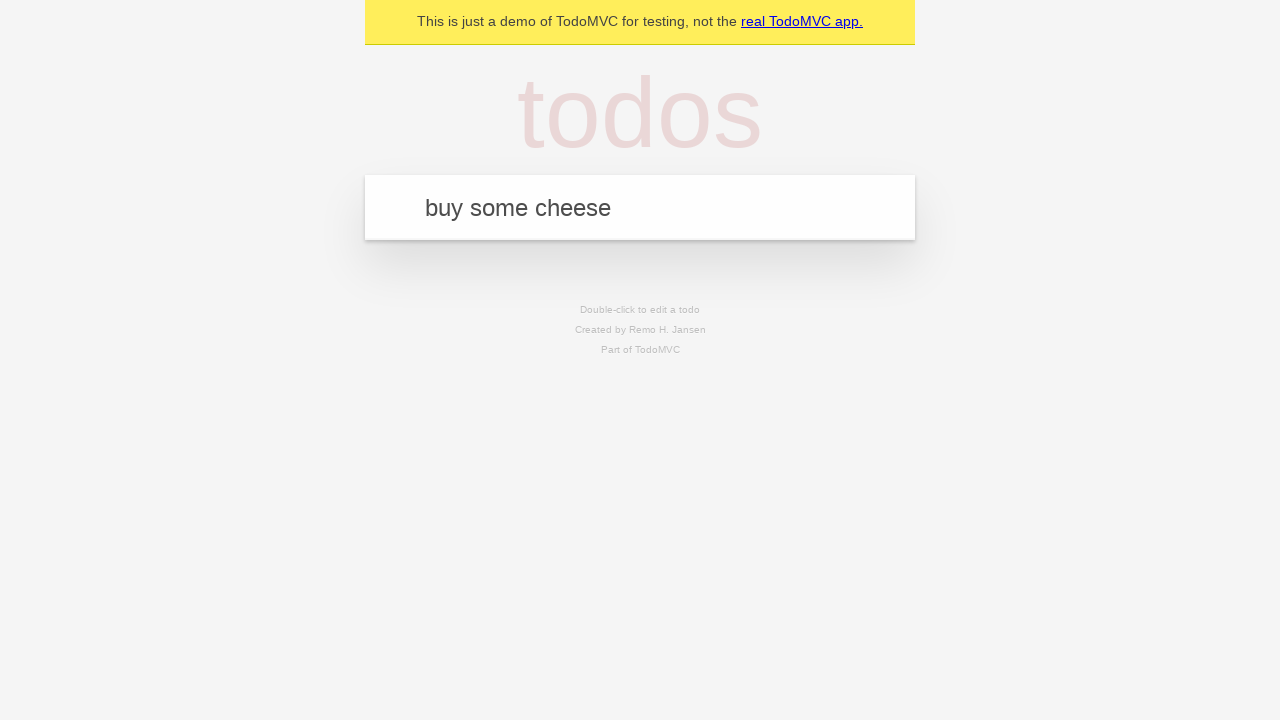

Pressed Enter to add first todo on internal:attr=[placeholder="What needs to be done?"i]
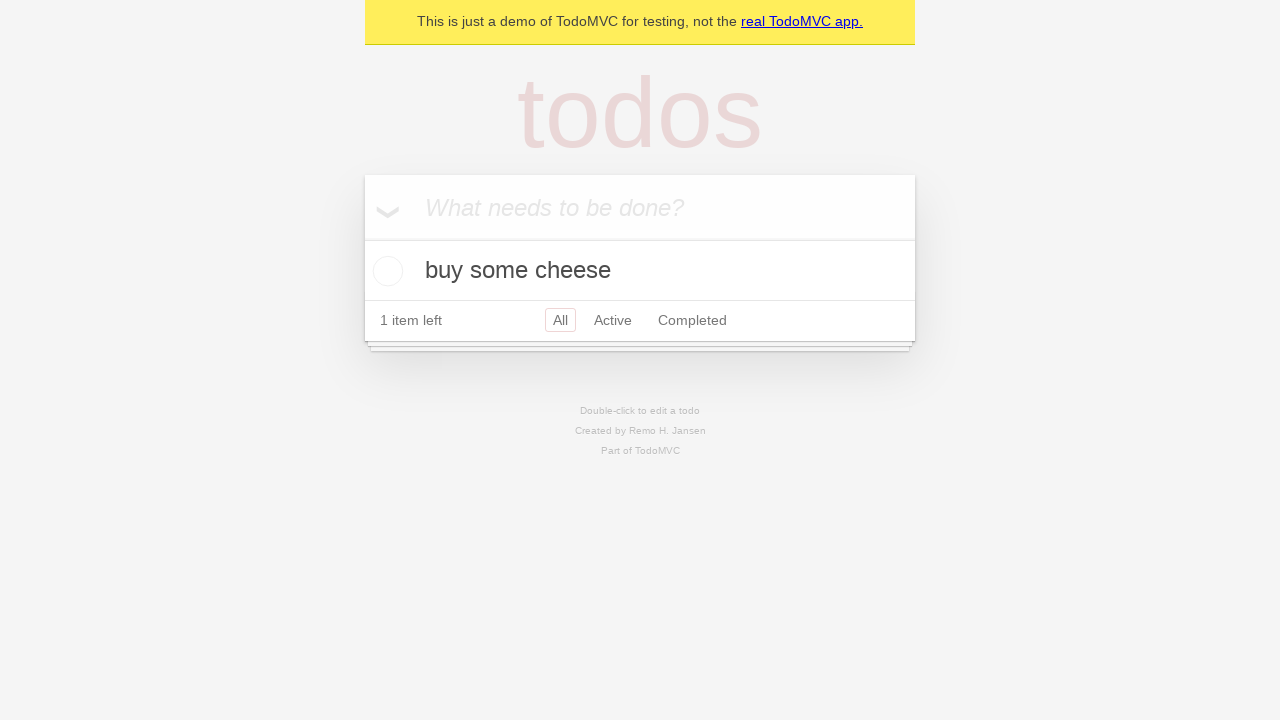

Filled todo input with 'feed the cat' on internal:attr=[placeholder="What needs to be done?"i]
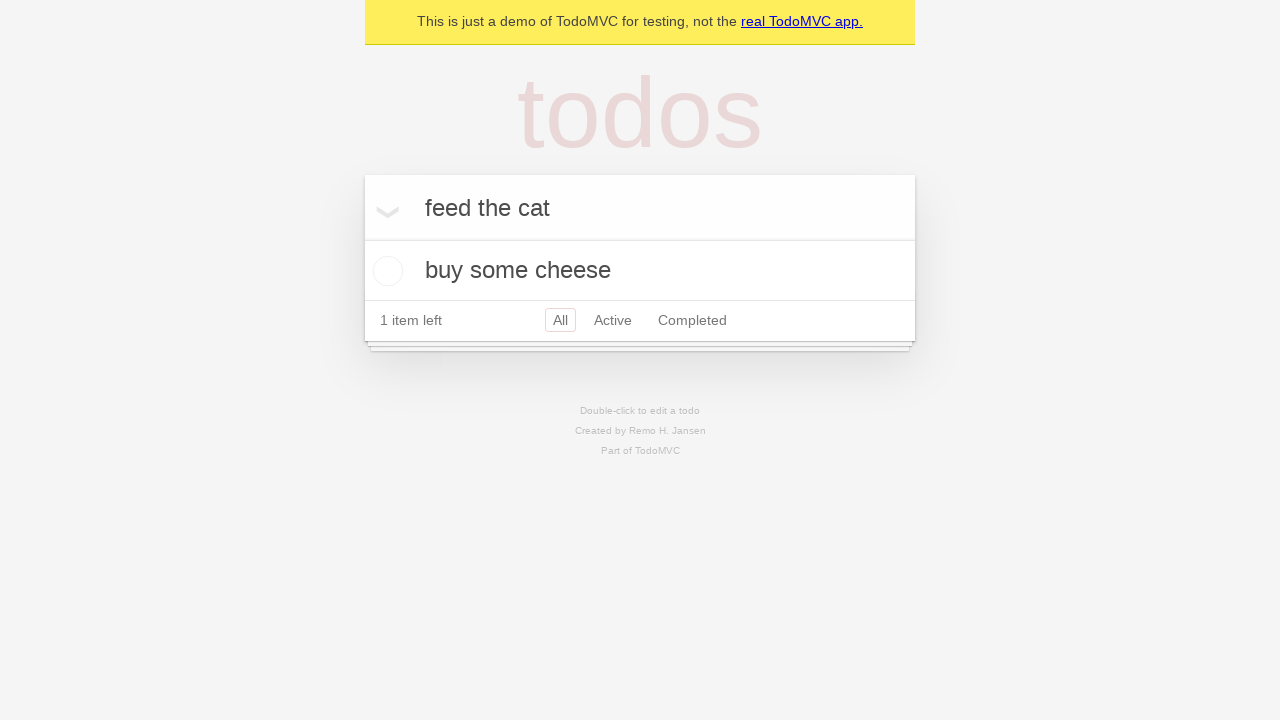

Pressed Enter to add second todo on internal:attr=[placeholder="What needs to be done?"i]
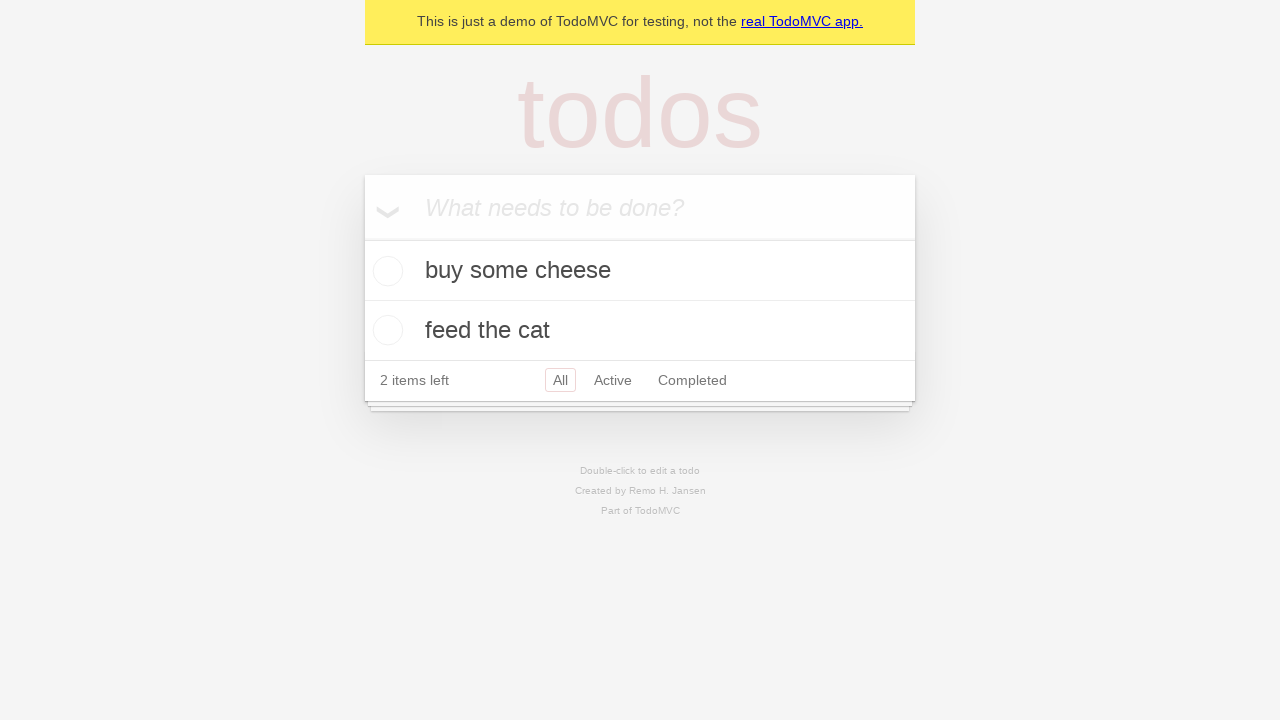

Filled todo input with 'book a doctors appointment' on internal:attr=[placeholder="What needs to be done?"i]
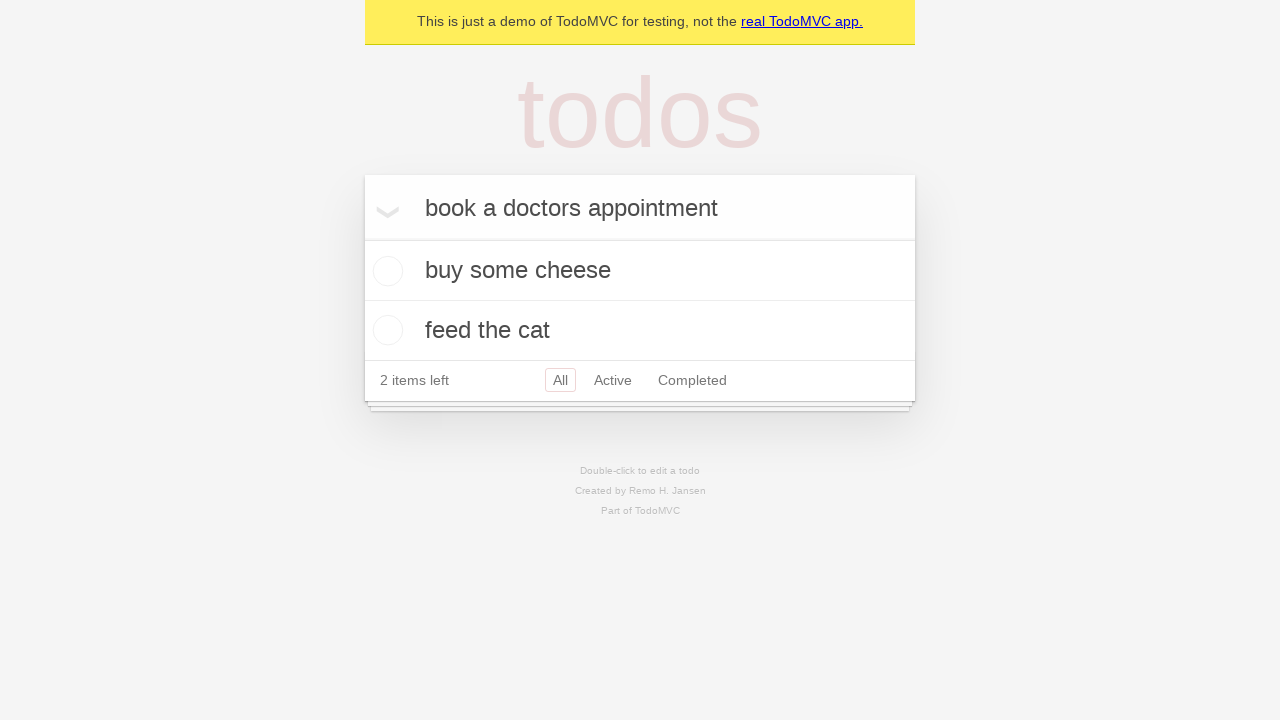

Pressed Enter to add third todo on internal:attr=[placeholder="What needs to be done?"i]
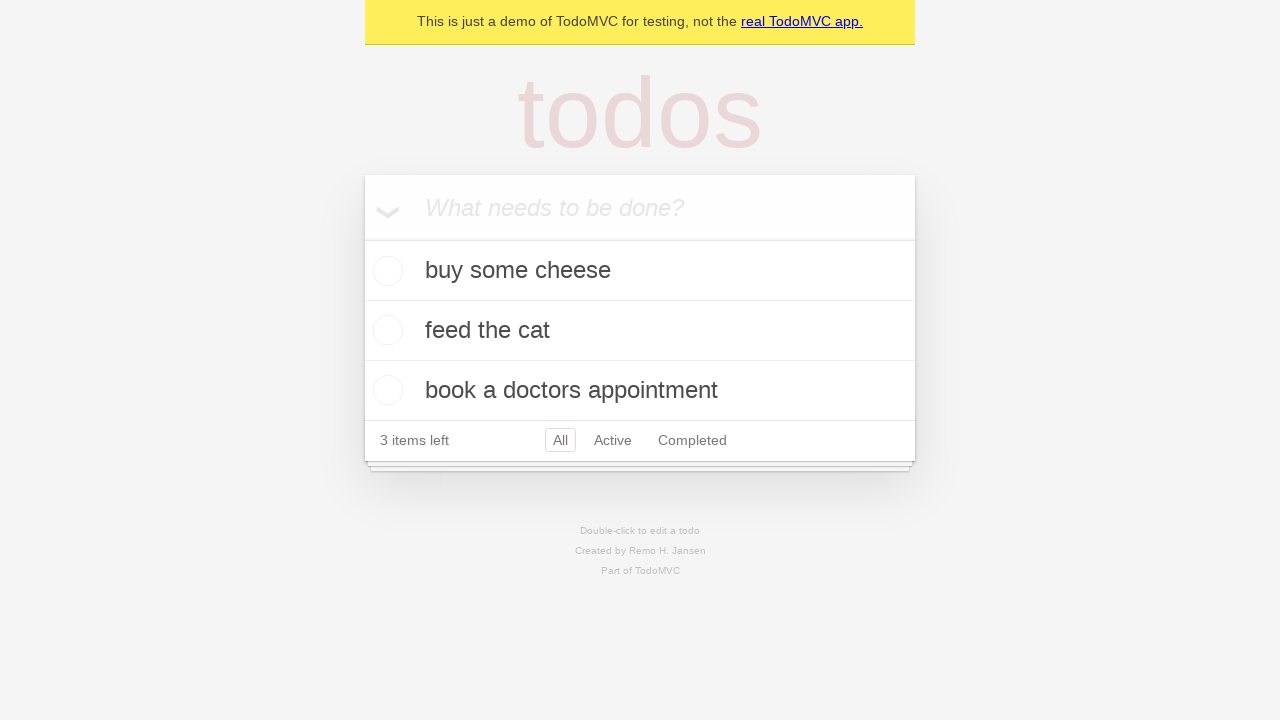

Double-clicked second todo item to enter edit mode at (640, 331) on internal:testid=[data-testid="todo-item"s] >> nth=1
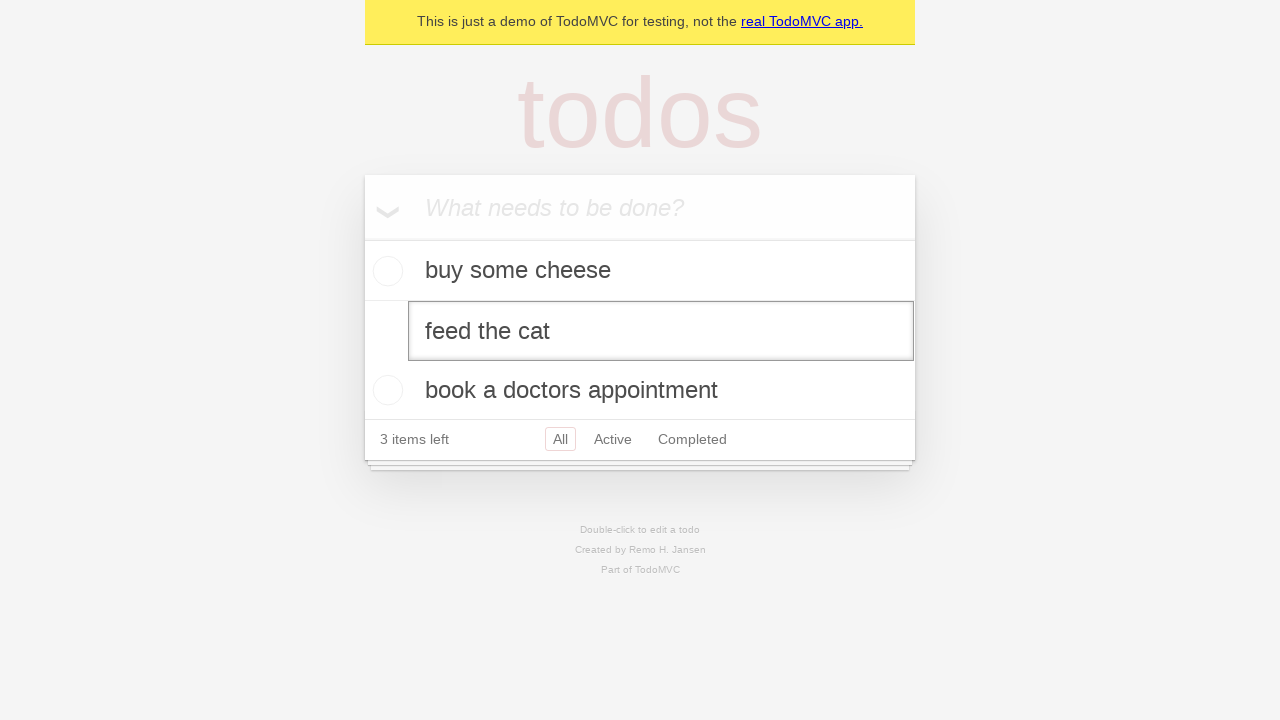

Cleared the edit textbox by filling with empty string on internal:testid=[data-testid="todo-item"s] >> nth=1 >> internal:role=textbox[nam
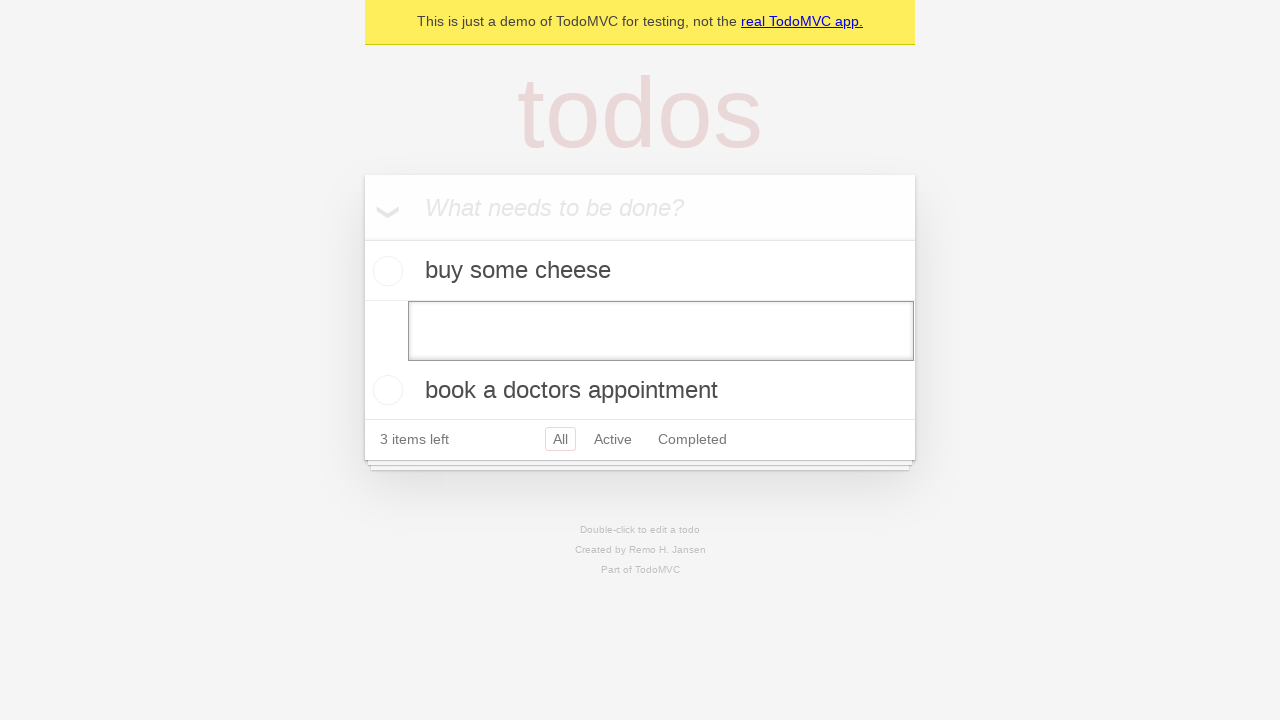

Pressed Enter to confirm empty edit, removing the todo item on internal:testid=[data-testid="todo-item"s] >> nth=1 >> internal:role=textbox[nam
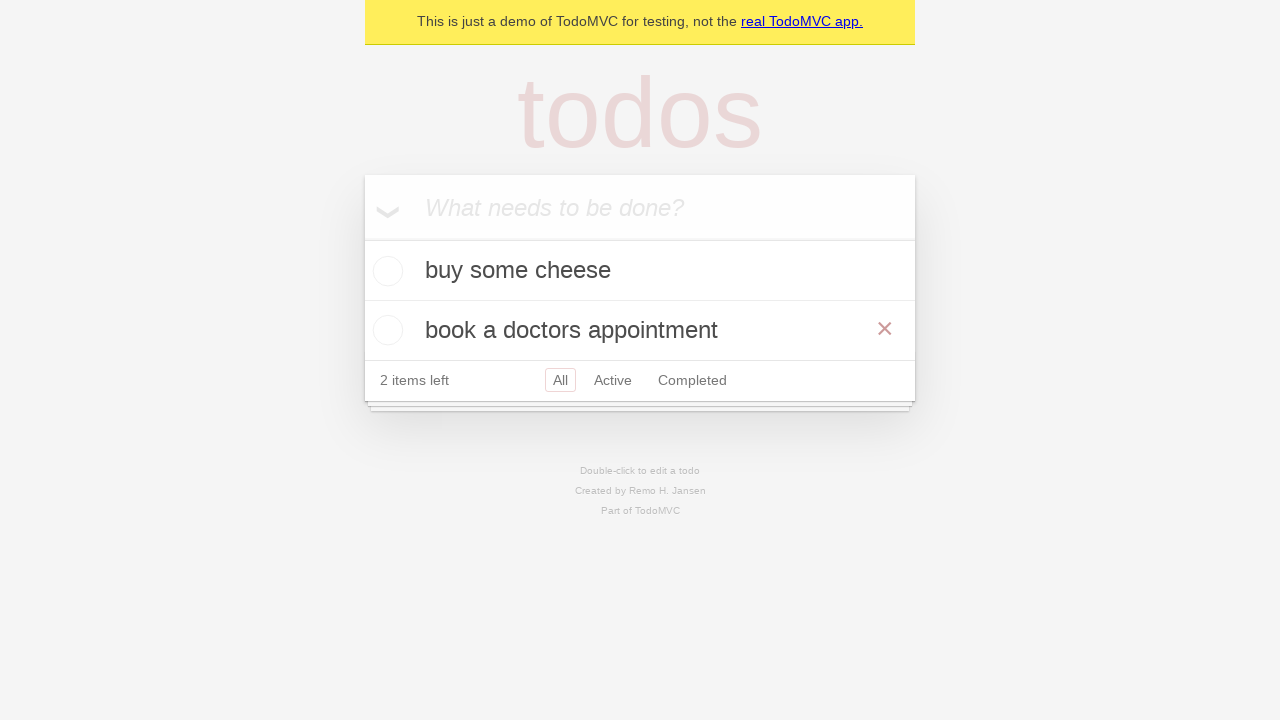

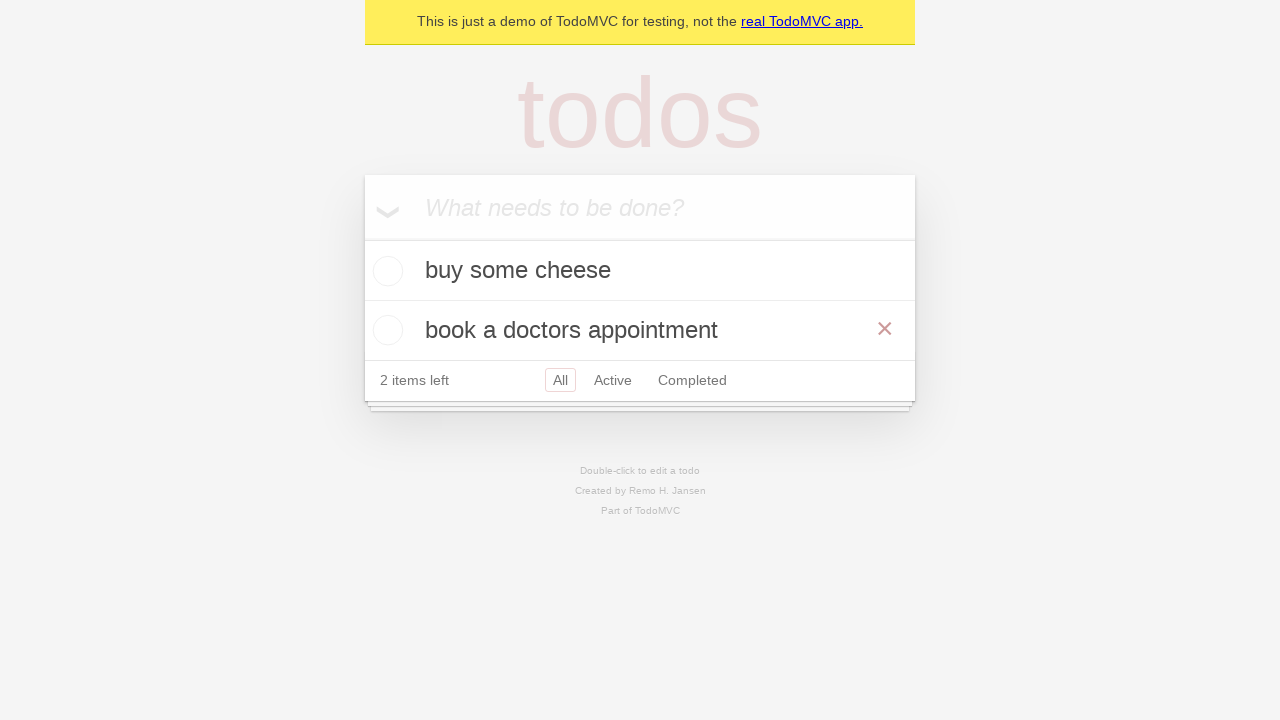